Navigates to the MediBuddy healthcare platform homepage and waits for the page to load.

Starting URL: https://www.medibuddy.in/

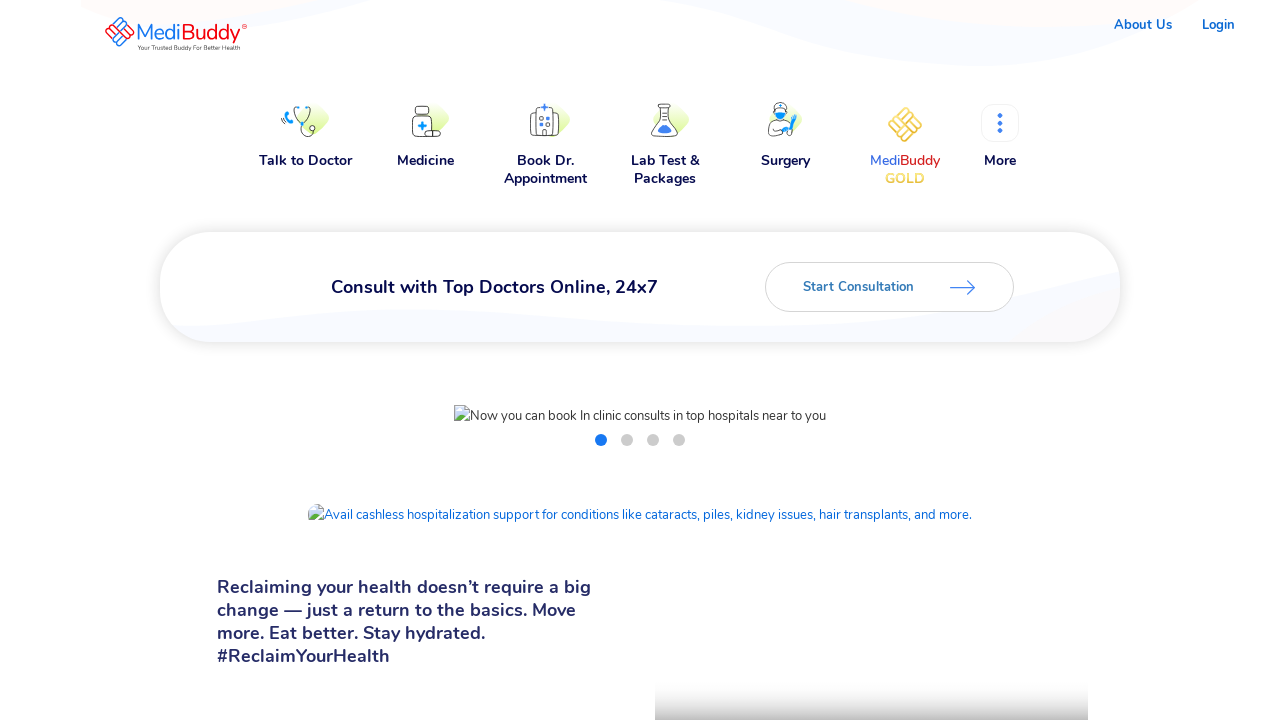

Waited for page DOM content to load on MediBuddy homepage
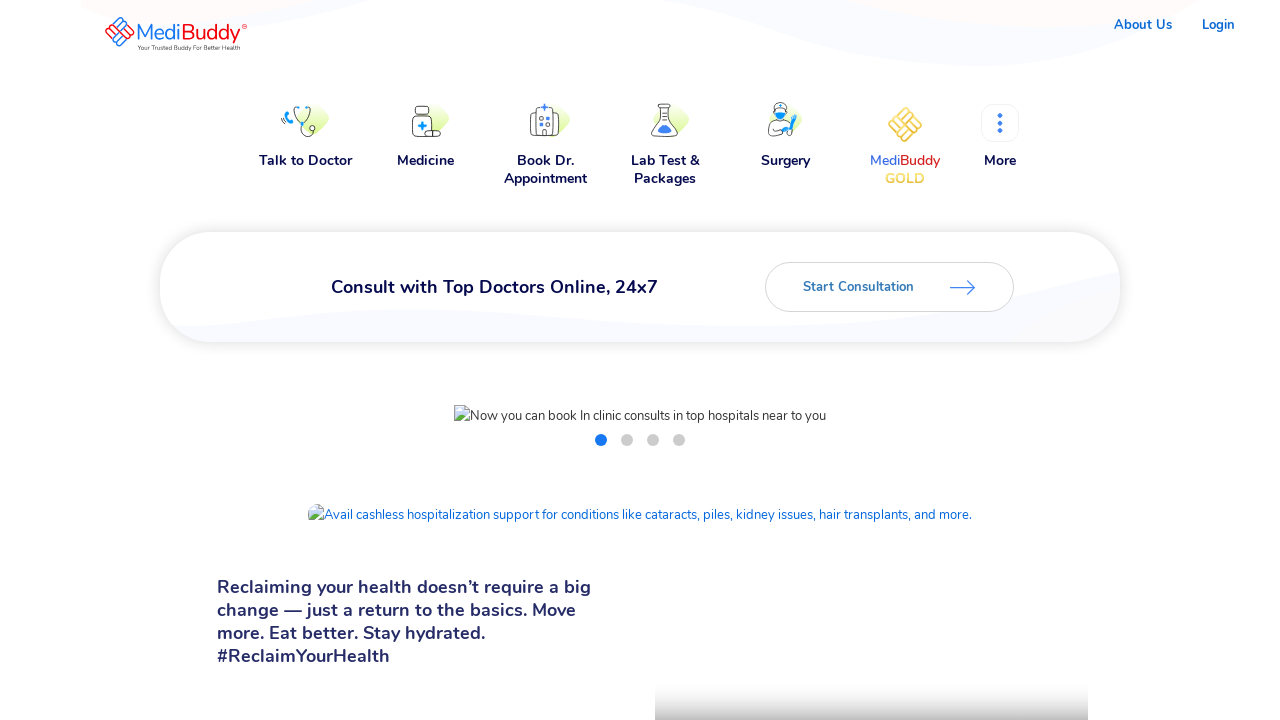

Verified body element is visible on MediBuddy homepage
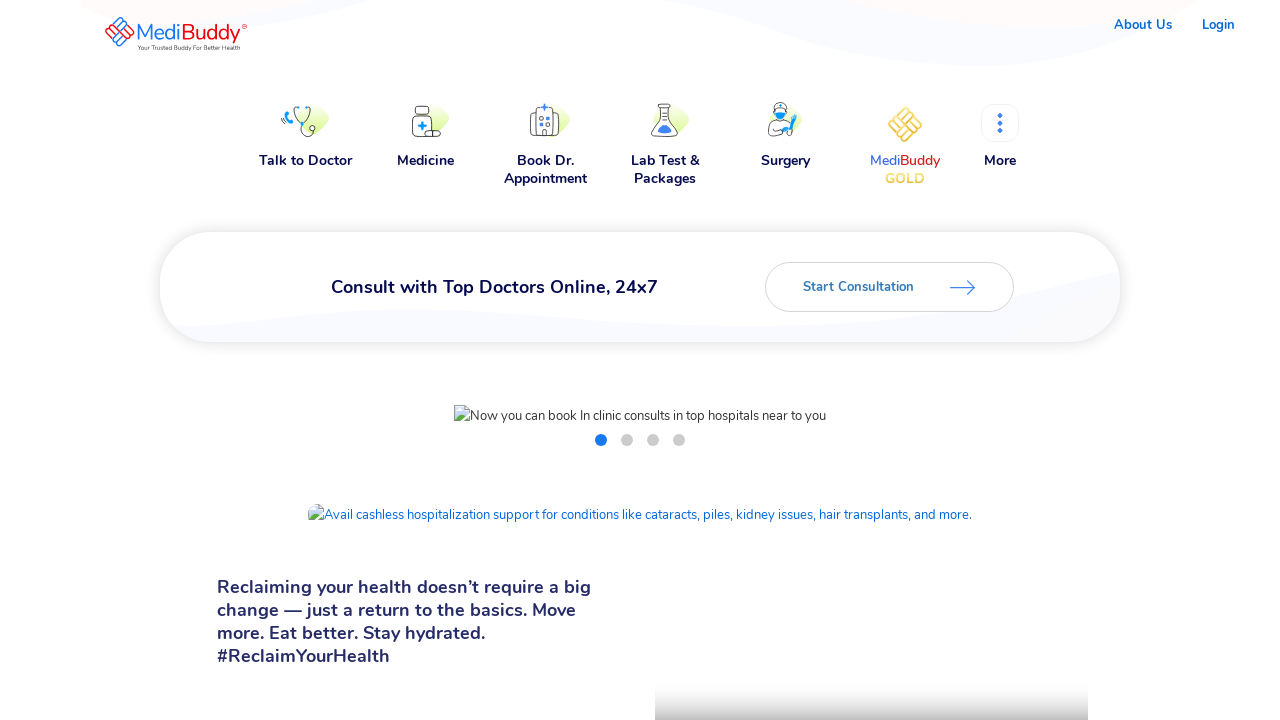

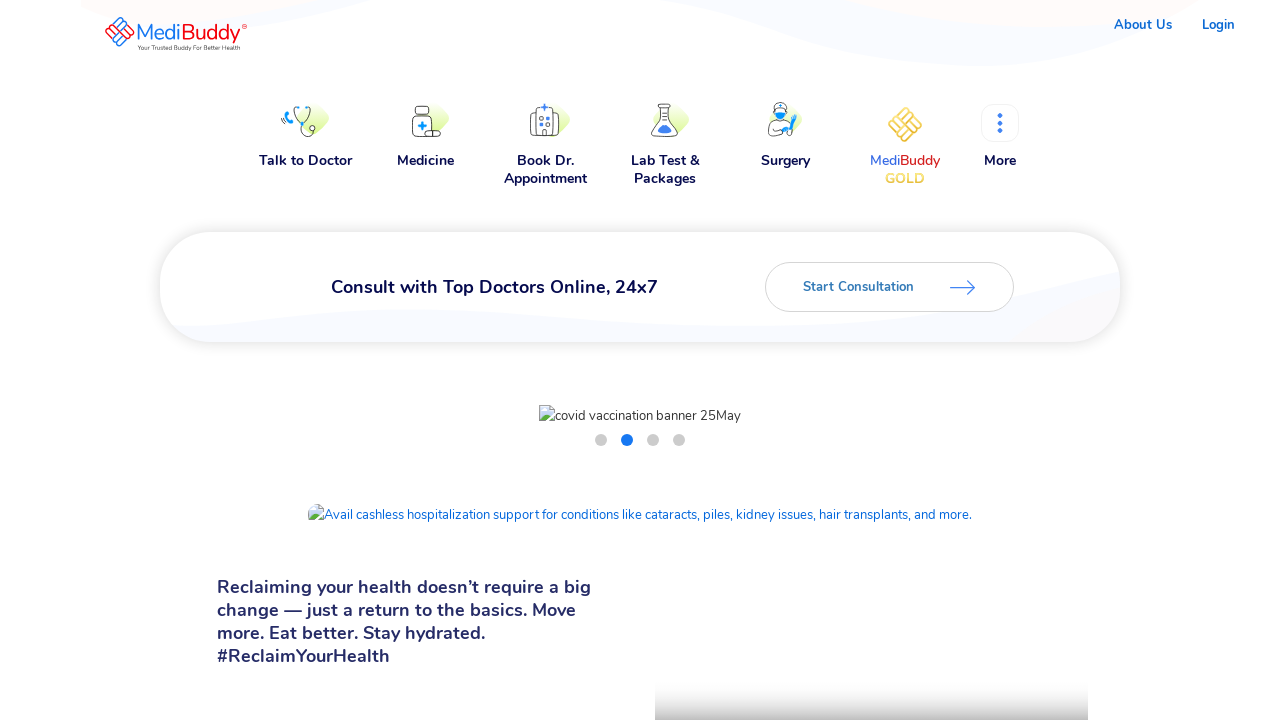